Tests the complete bus ticket search flow from Hyderabad to Guntur by entering cities, selecting a date, and submitting the search.

Starting URL: https://www.apsrtconline.in/

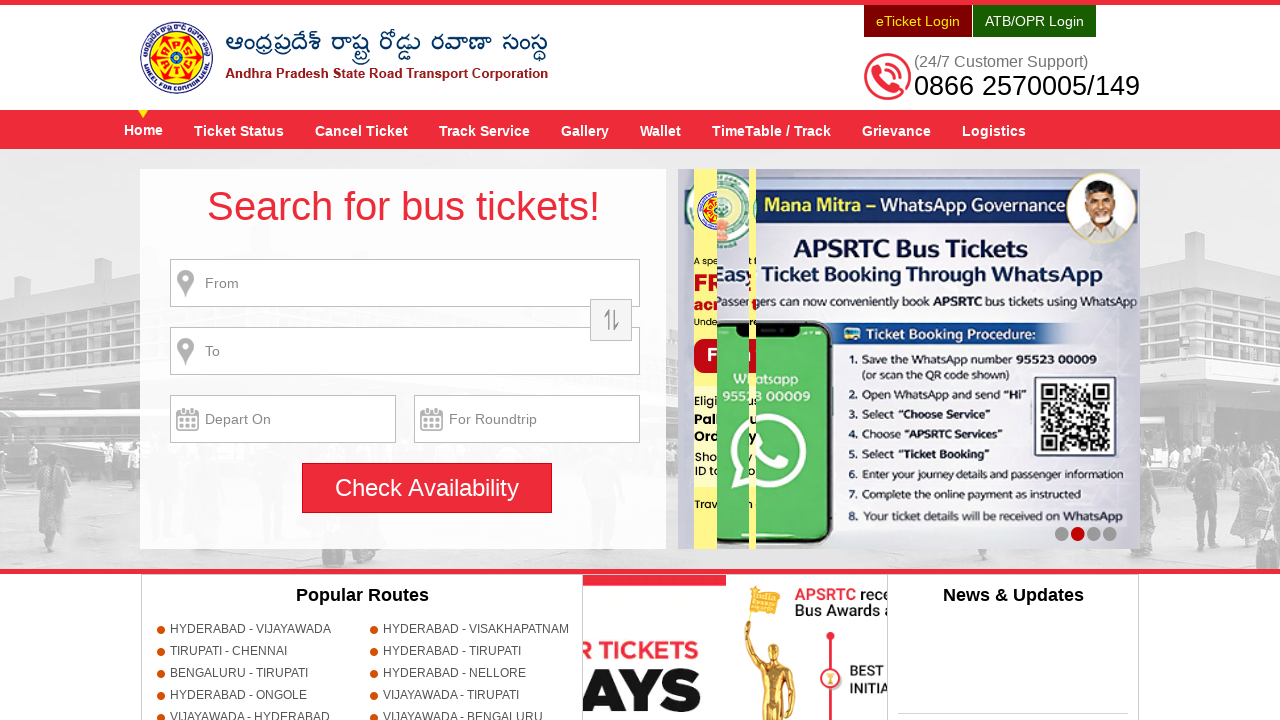

Filled source city field with 'HYDERABAD' on [name='source'][size='22']
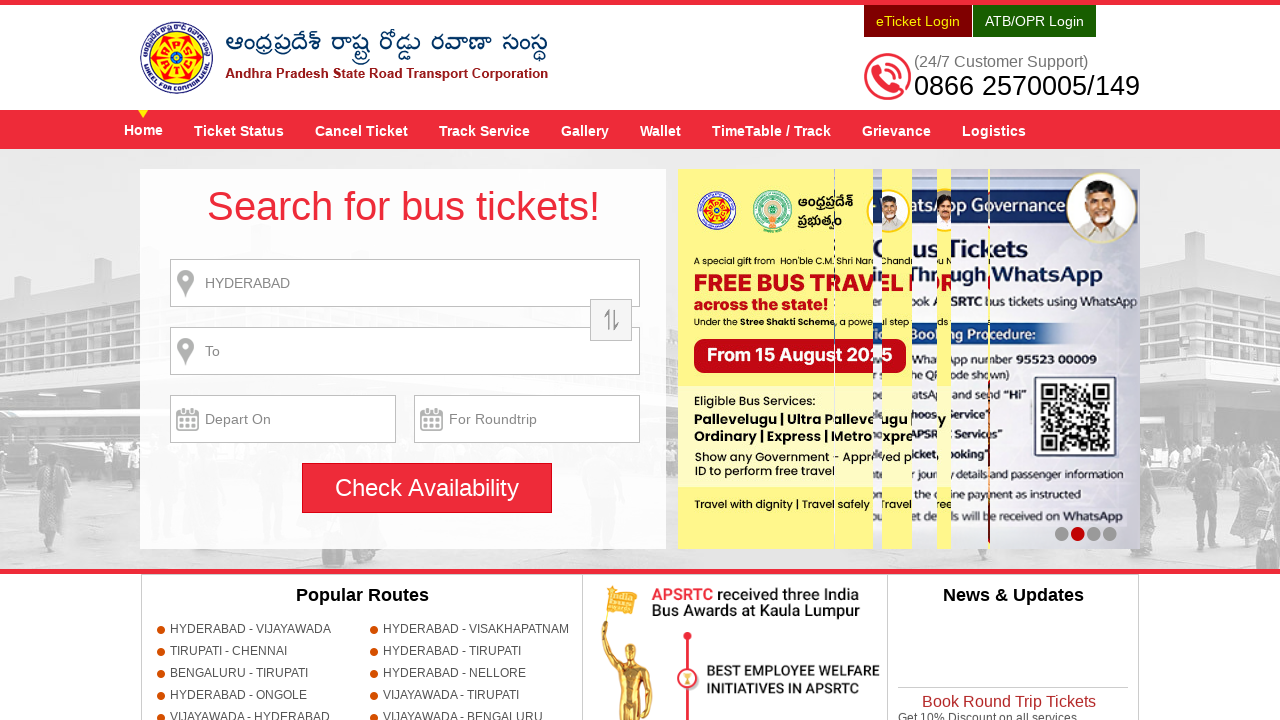

Pressed Enter to confirm source city
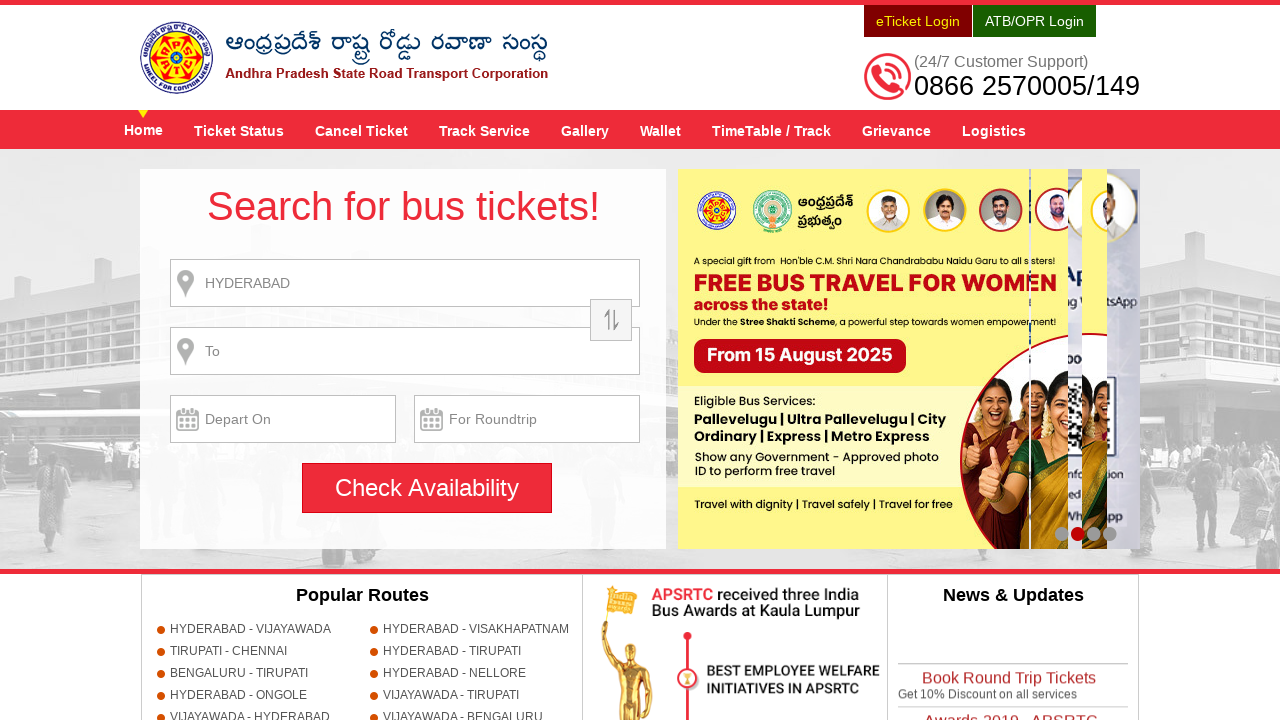

Filled destination city field with 'GUNTUR' on input[id*='toPlaceN']
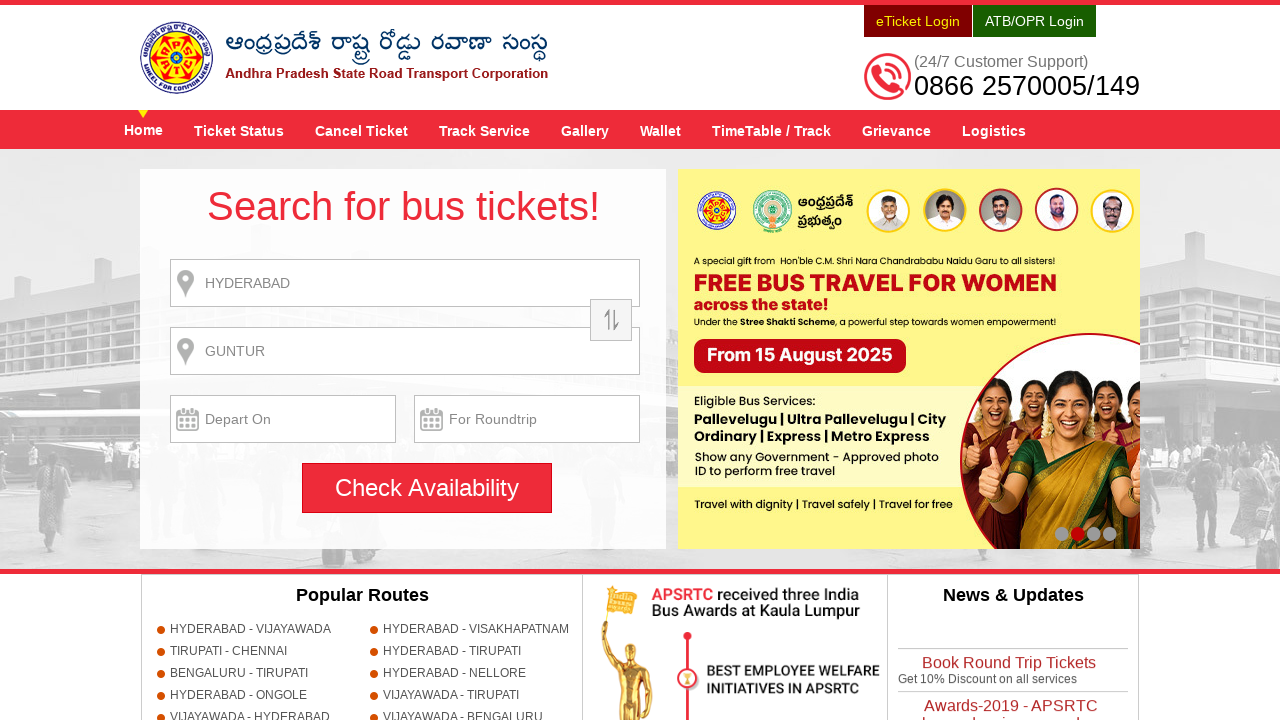

Pressed Enter to confirm destination city
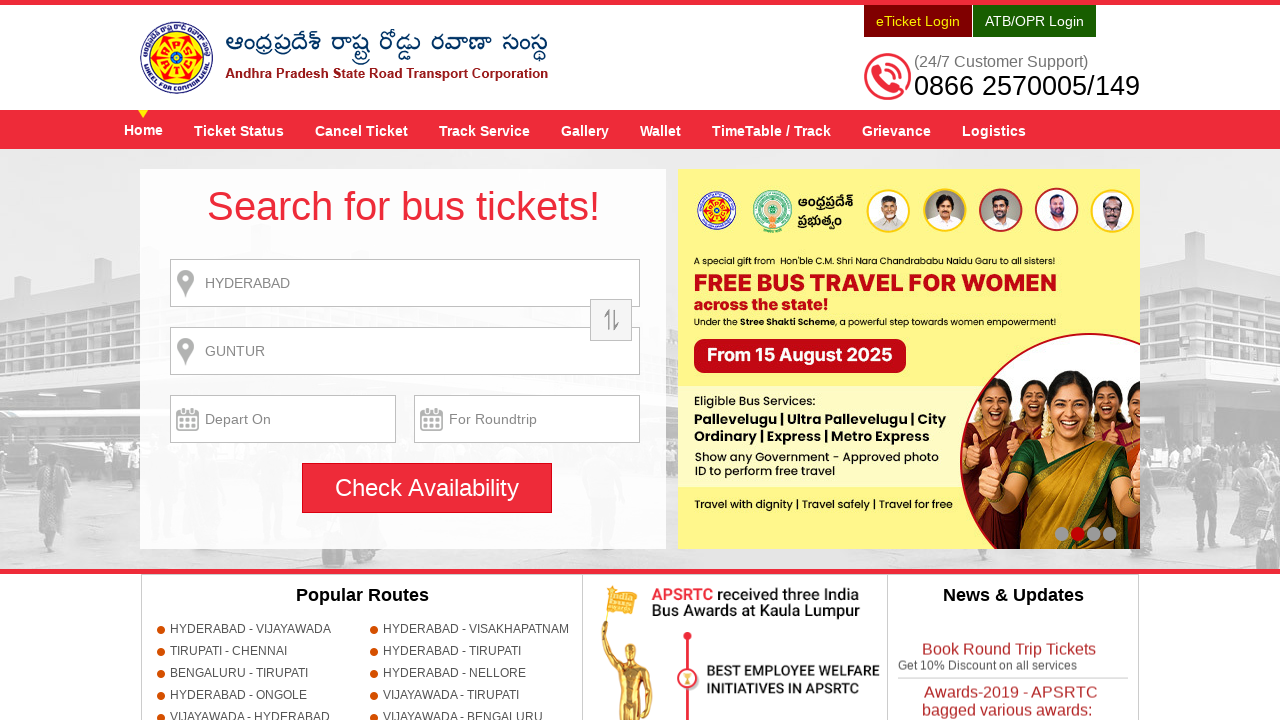

Opened date picker by clicking journey date field at (283, 419) on input#txtJourneyDate
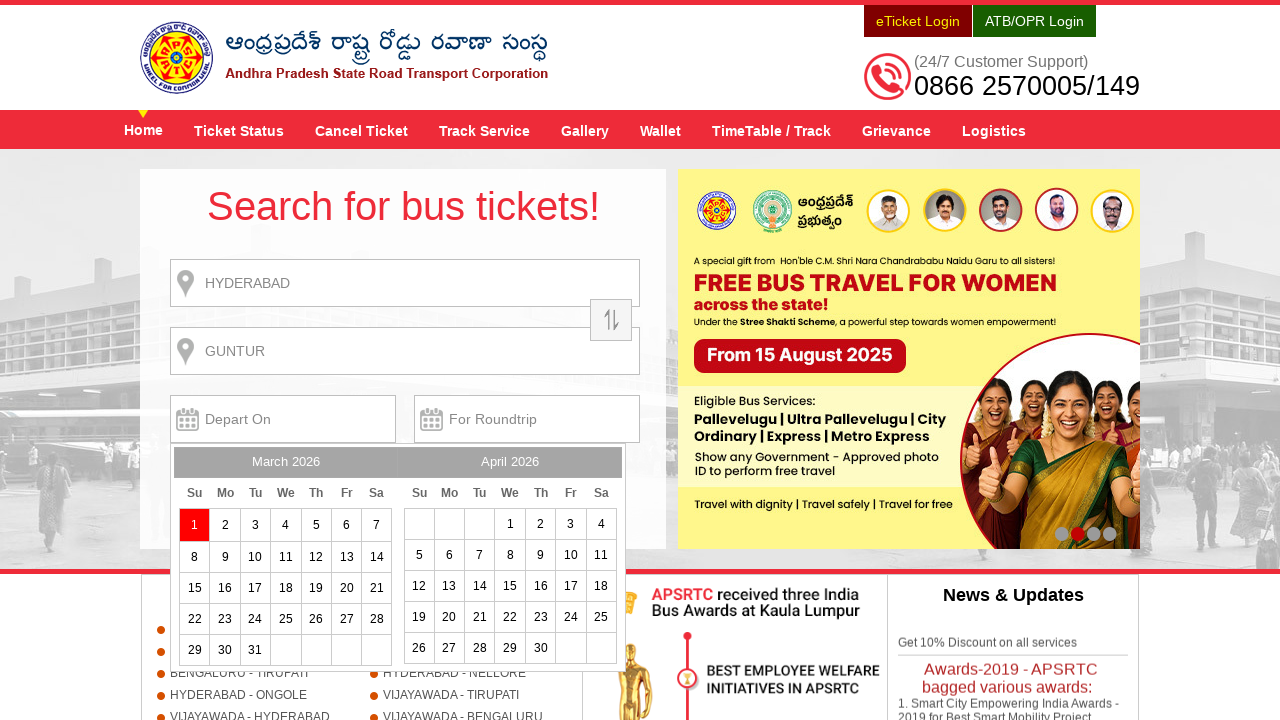

Selected date 10 from the calendar at (255, 557) on a:text('10')
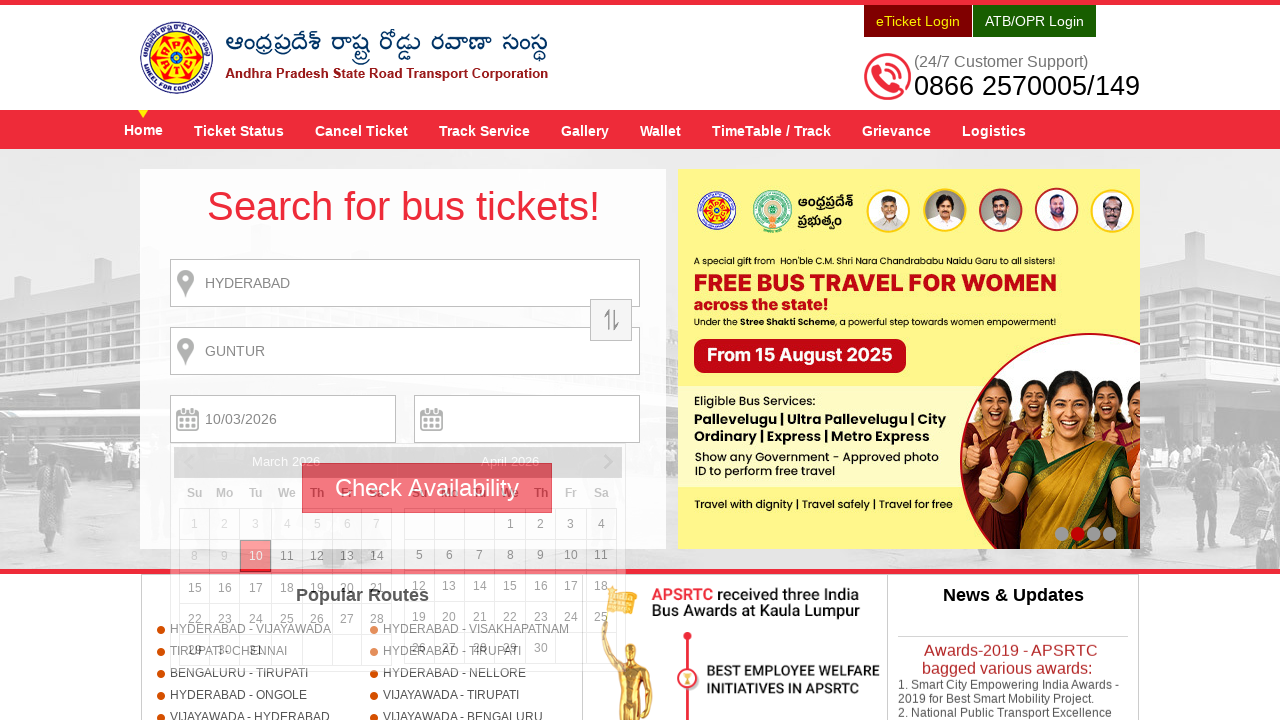

Clicked search button to submit bus ticket search at (427, 488) on input#searchBtn
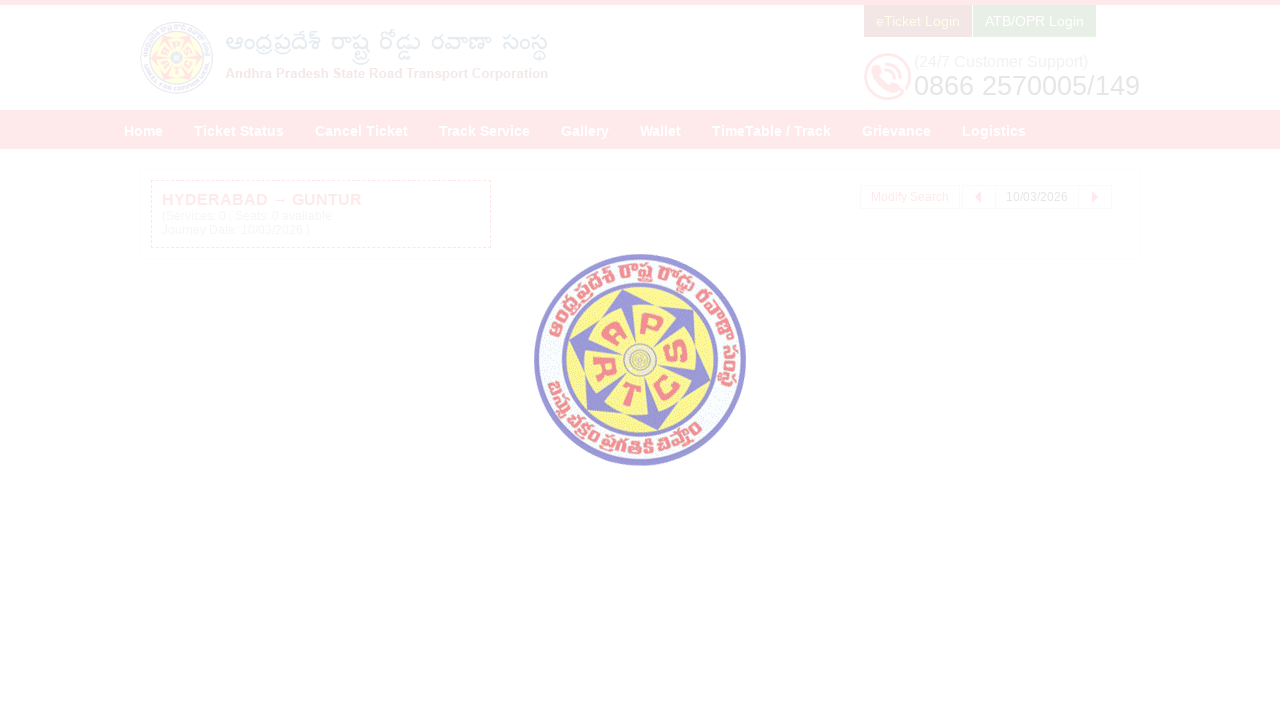

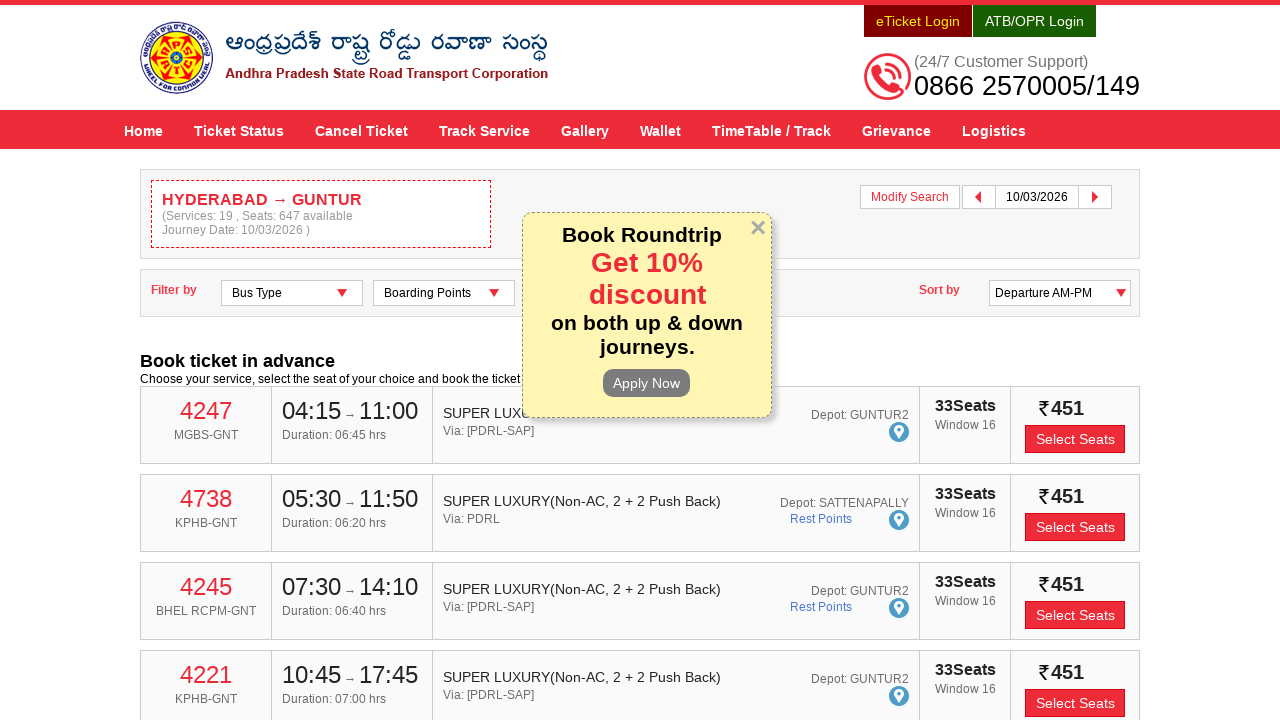